Tests multiple window handling by opening popup windows, switching between them, and extracting text from a specific window based on its title

Starting URL: https://omayo.blogspot.com/

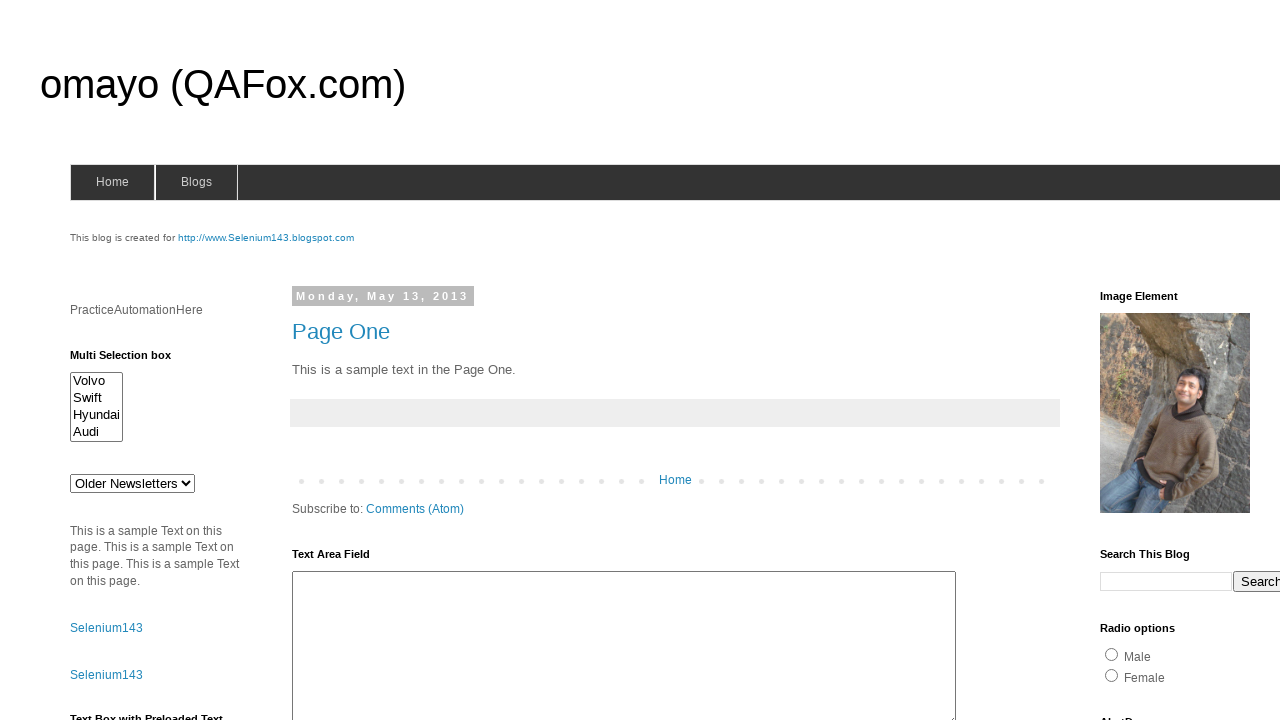

Clicked to open first popup window at (132, 360) on text=Open a popup window
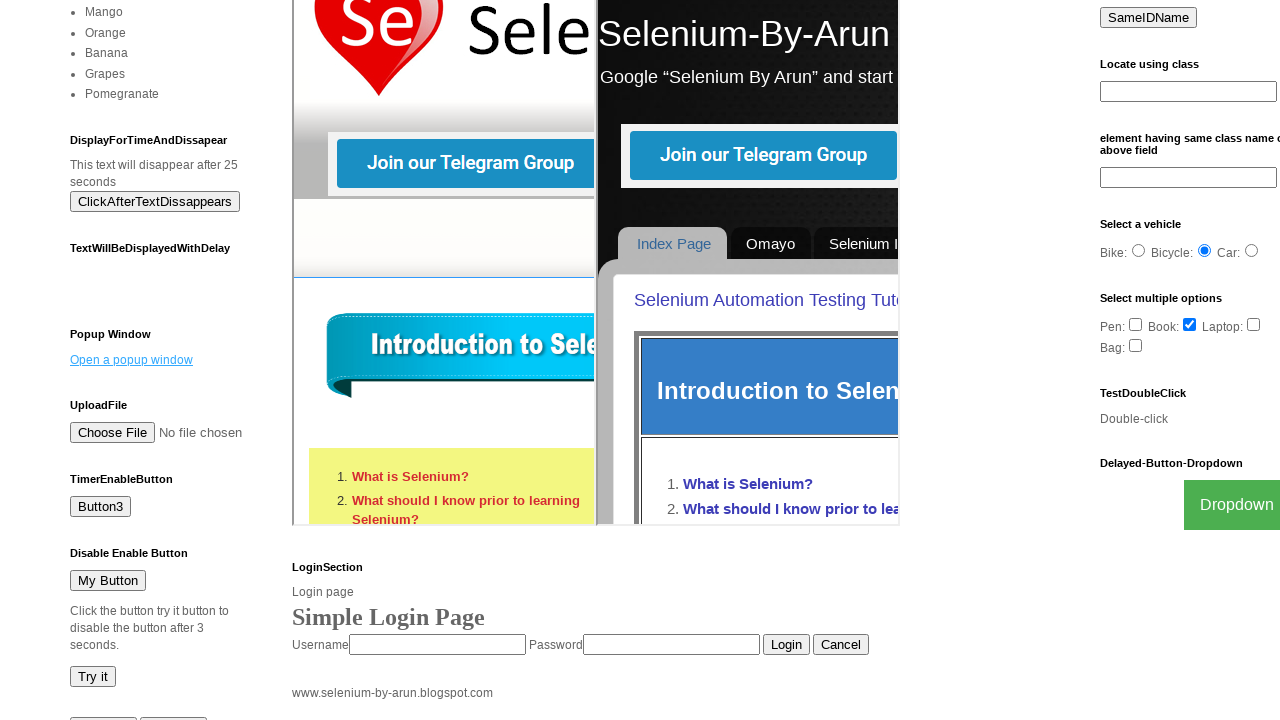

Clicked to open second popup window at (753, 673) on text=Blogger
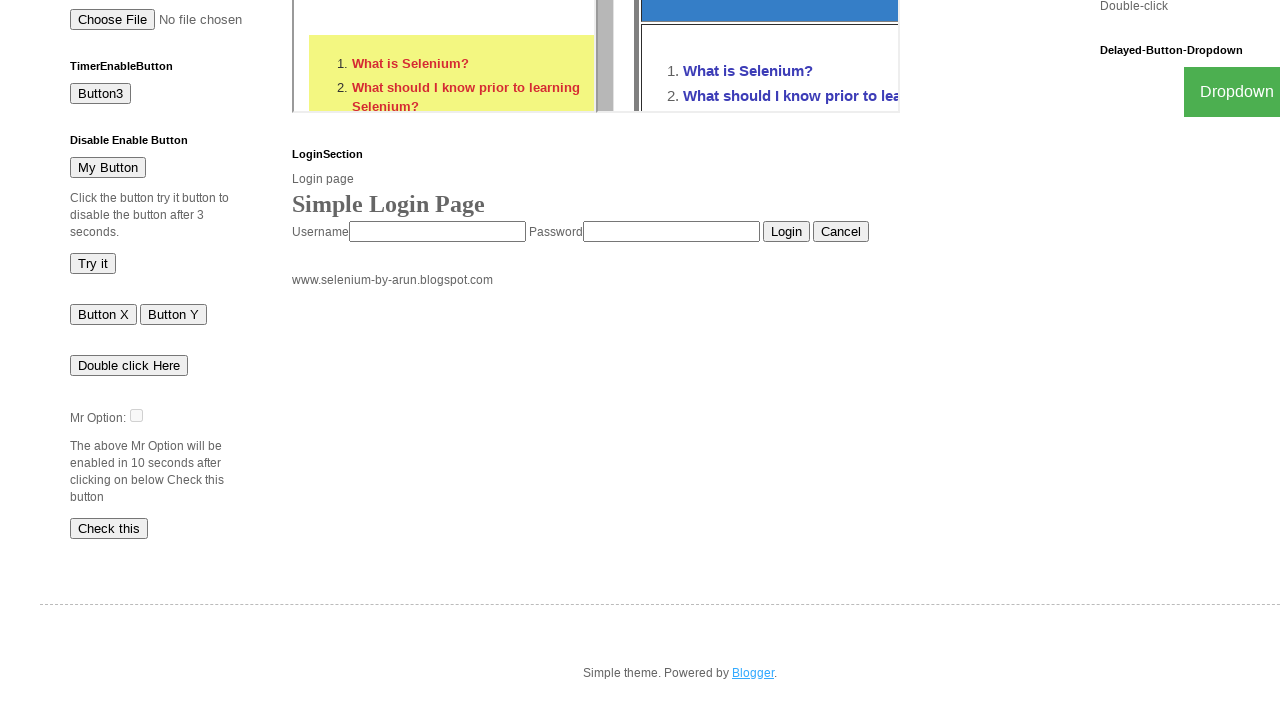

Retrieved all open pages/windows from context
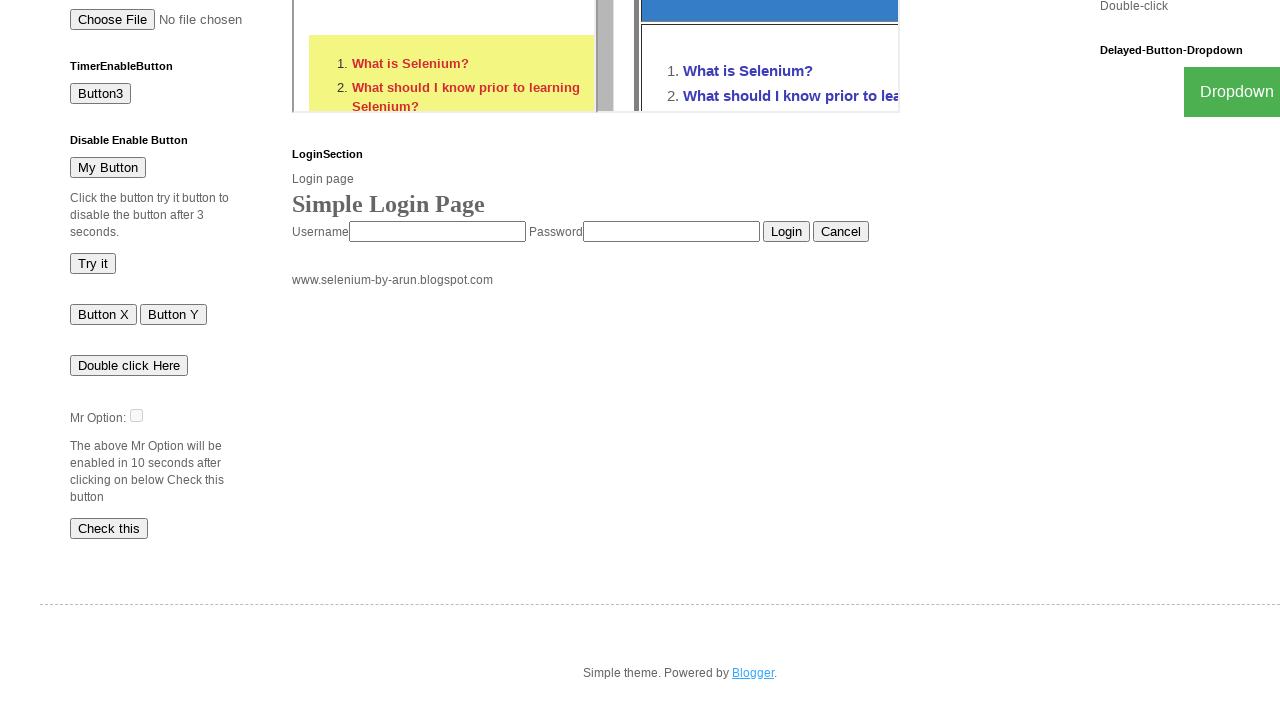

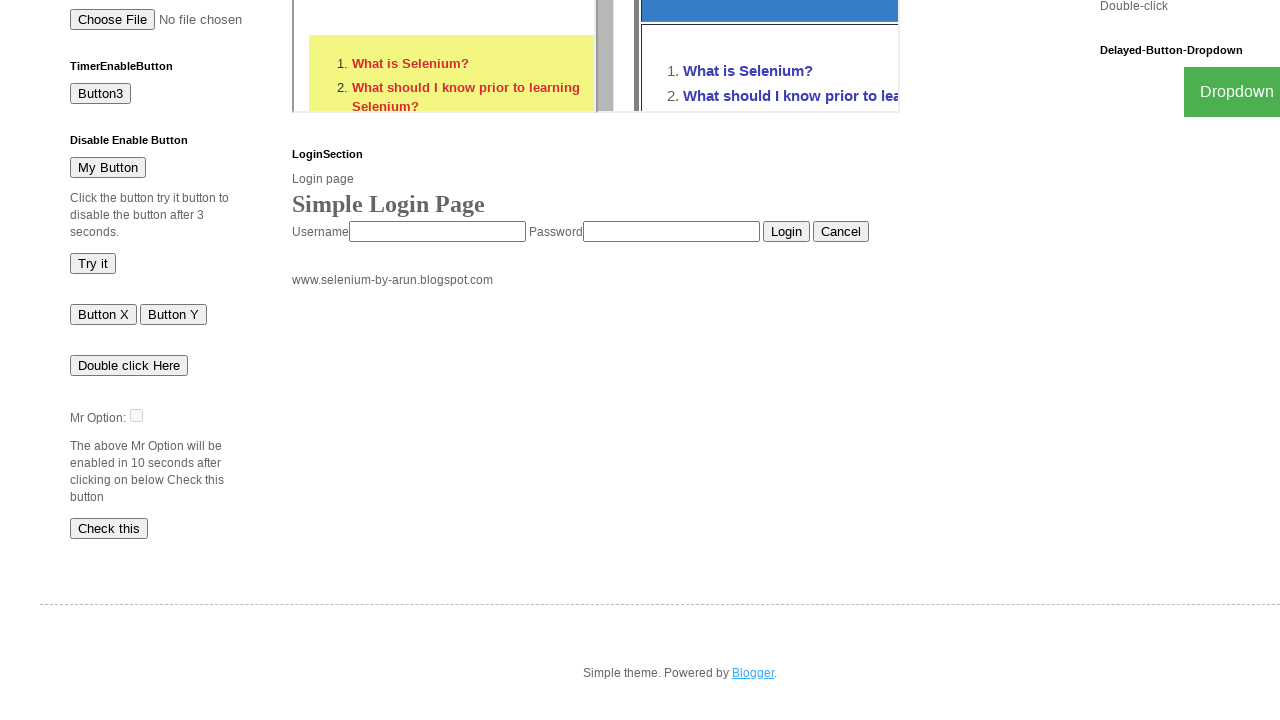